Navigates forward to search results page using browser forward button

Starting URL: https://www.beyoung.in/

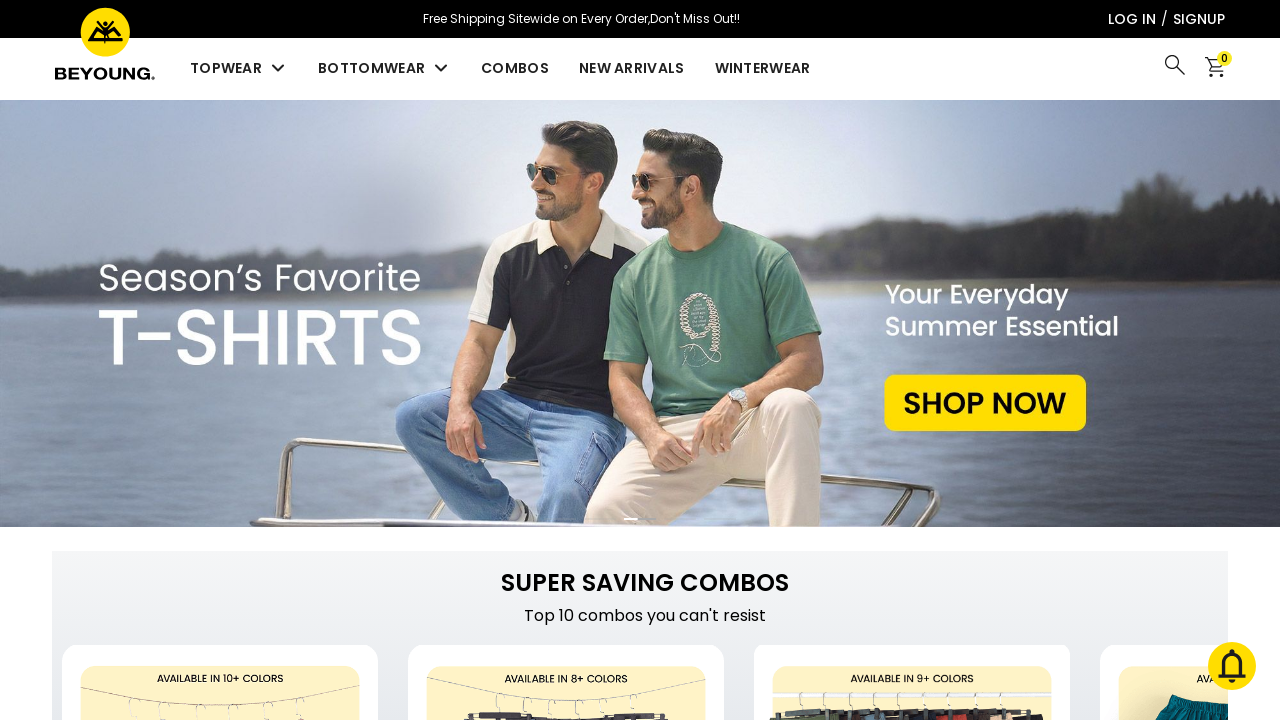

Clicked browser forward button to navigate to search results page
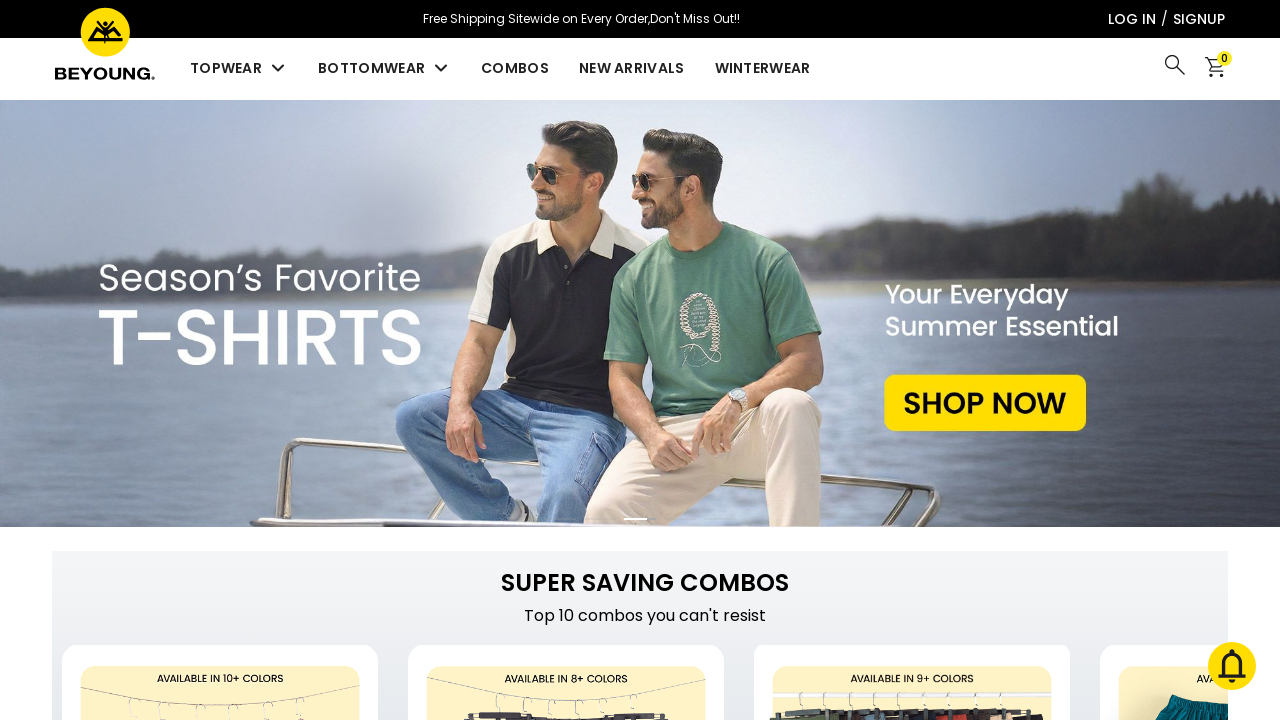

Search results page fully loaded
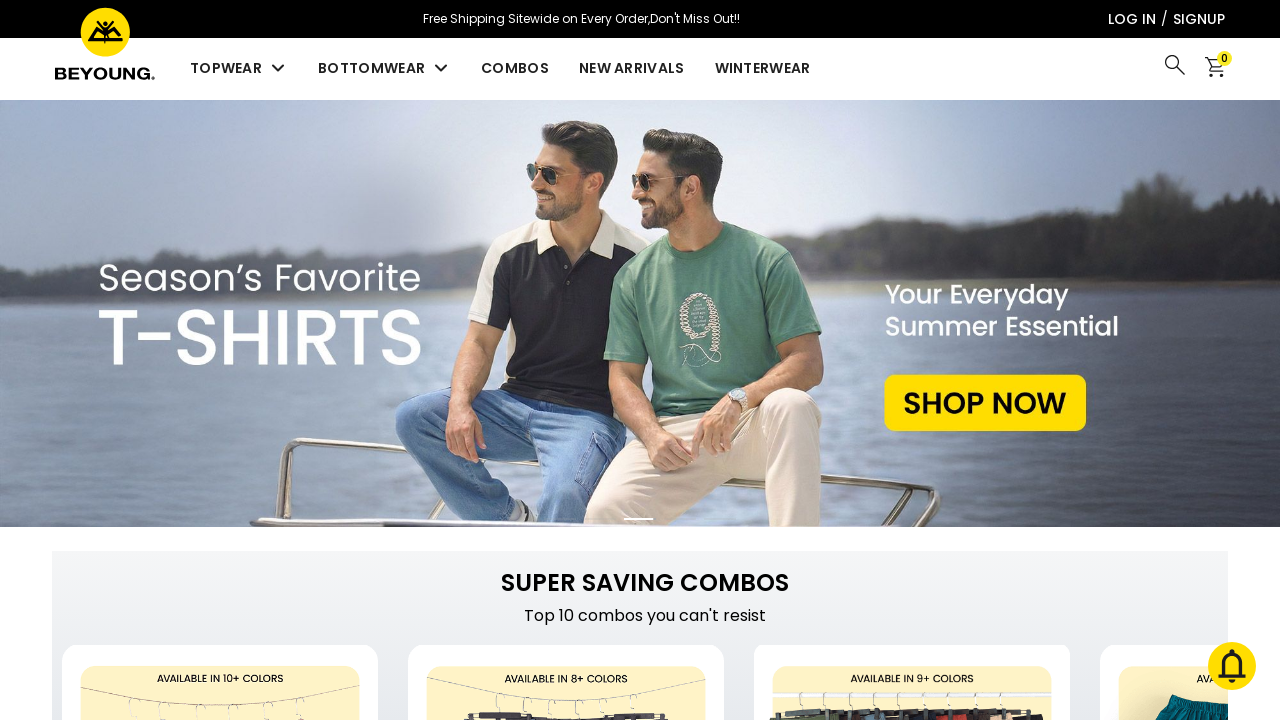

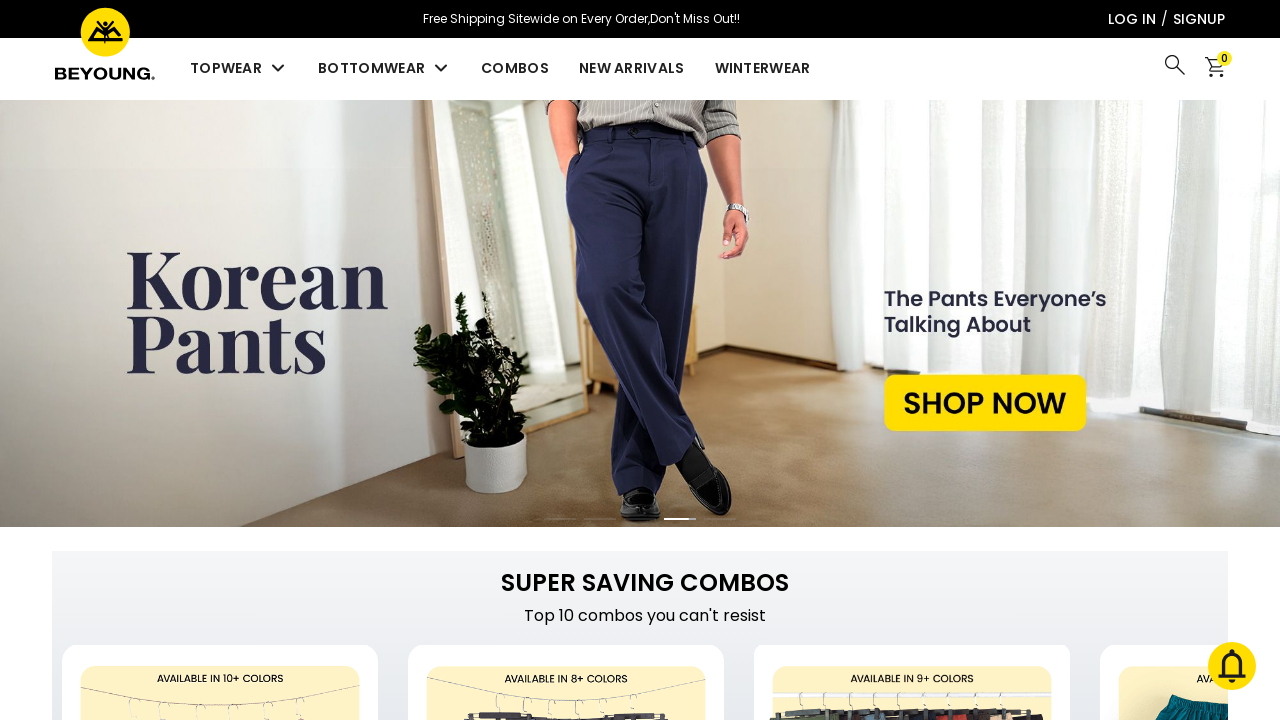